Tests clicking the JS Prompt button, entering text into the prompt, accepting it, and verifying the entered text appears in the result

Starting URL: https://the-internet.herokuapp.com/javascript_alerts

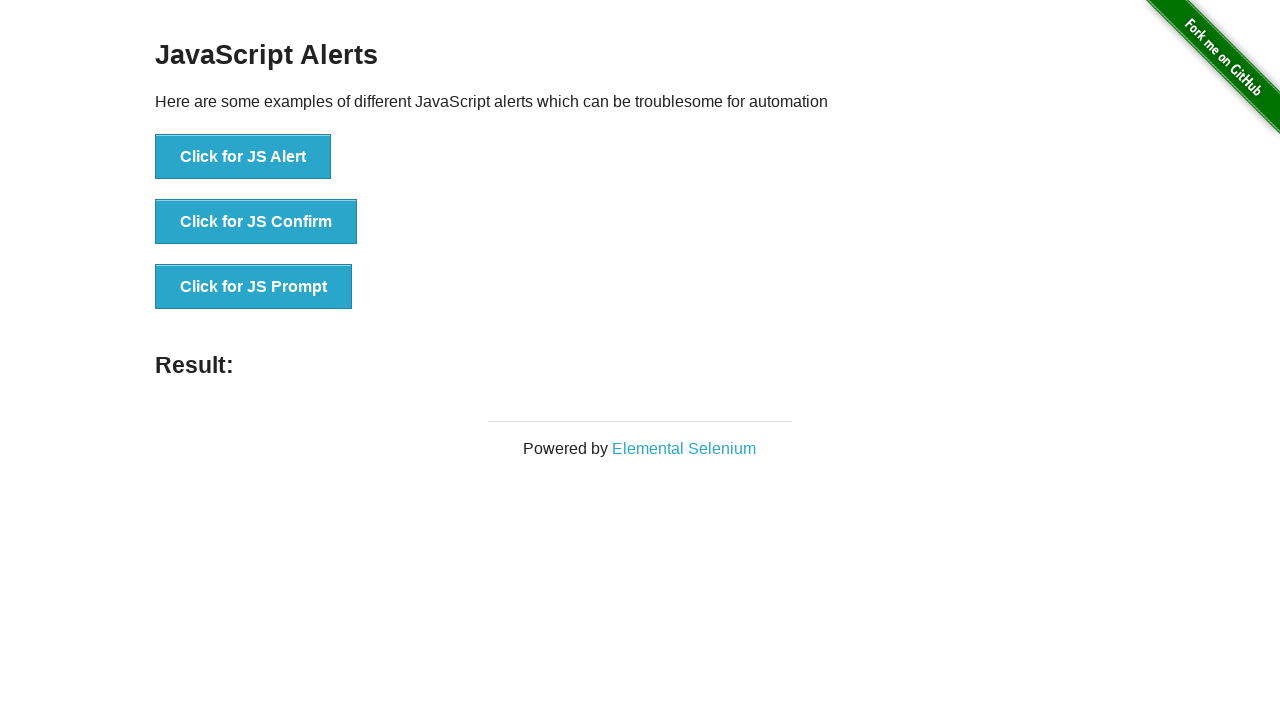

Set up dialog handler to accept prompt with 'hello world'
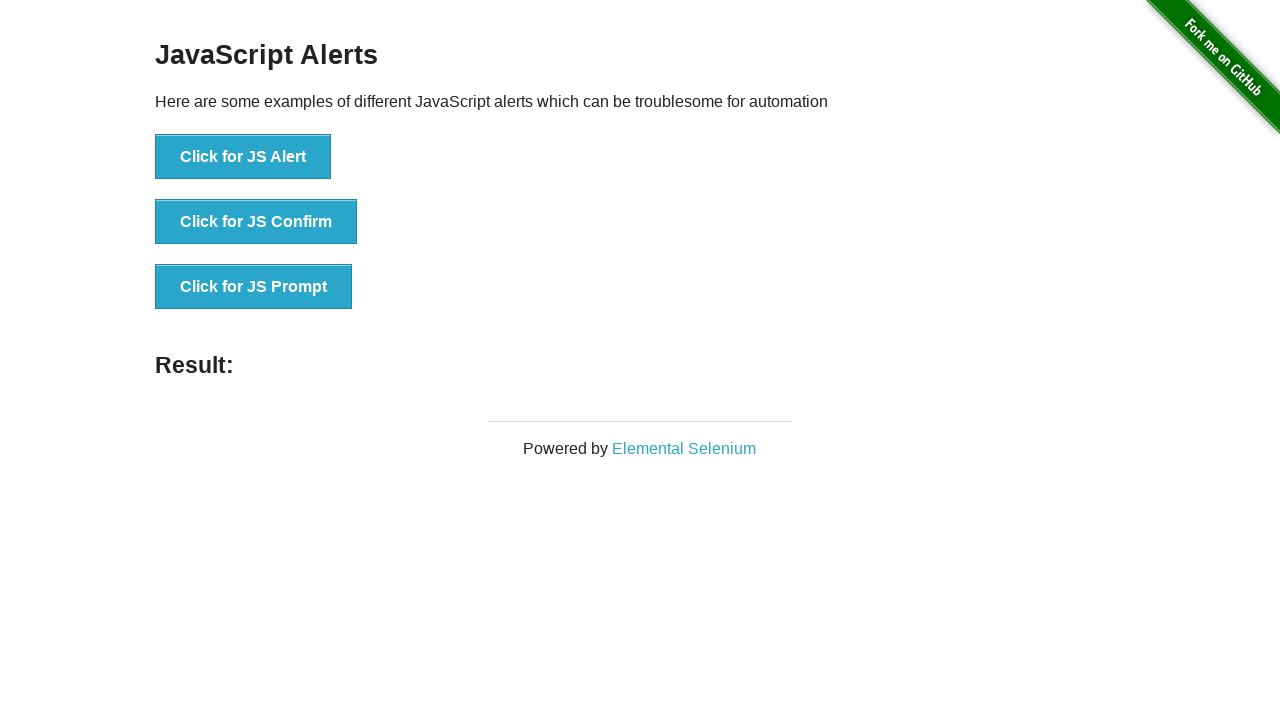

Clicked JS Prompt button at (254, 287) on button[onclick*='jsPrompt']
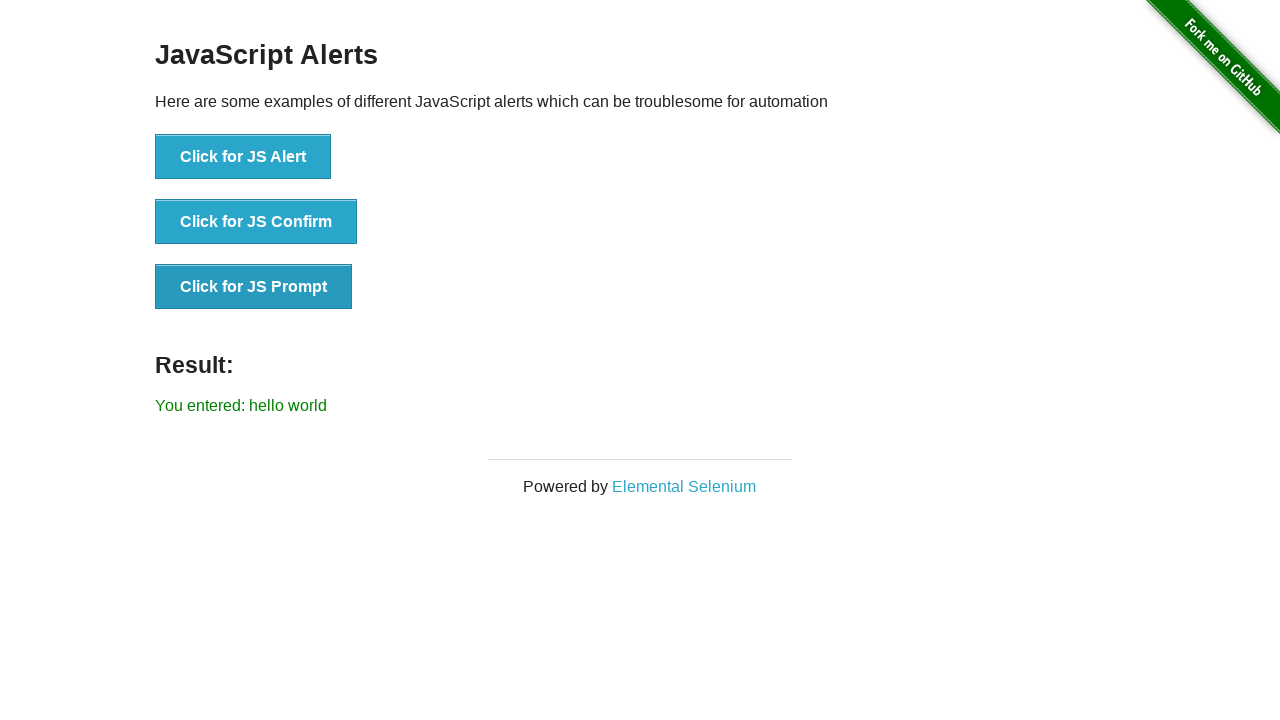

Verified entered text 'hello world' appears in result
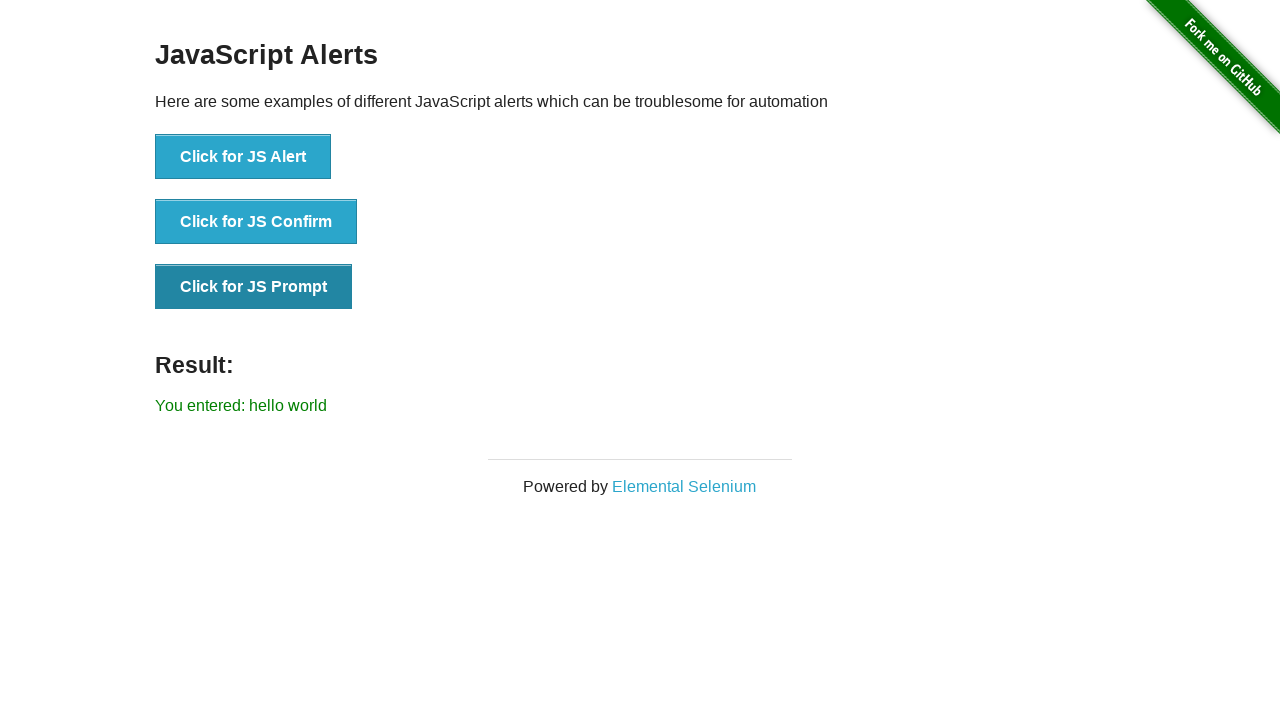

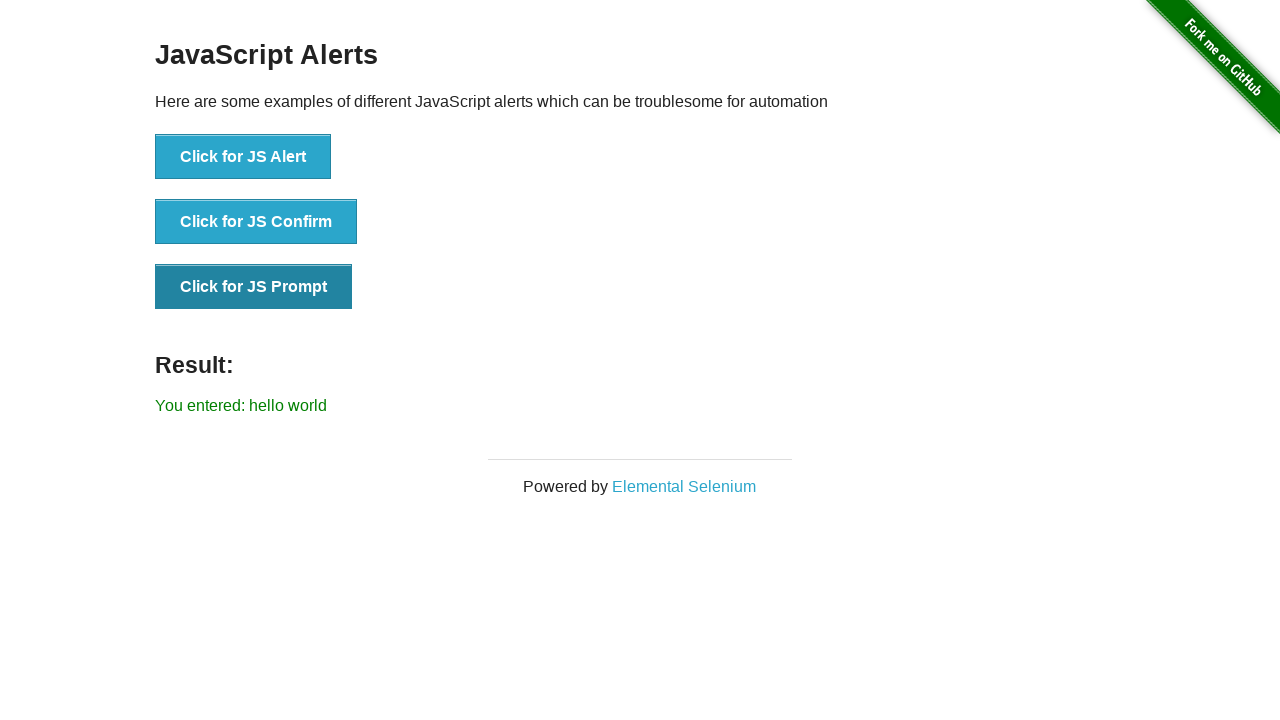